Tests clicking the Educational button navigates away from the search page.

Starting URL: https://neuronpedia.org/search

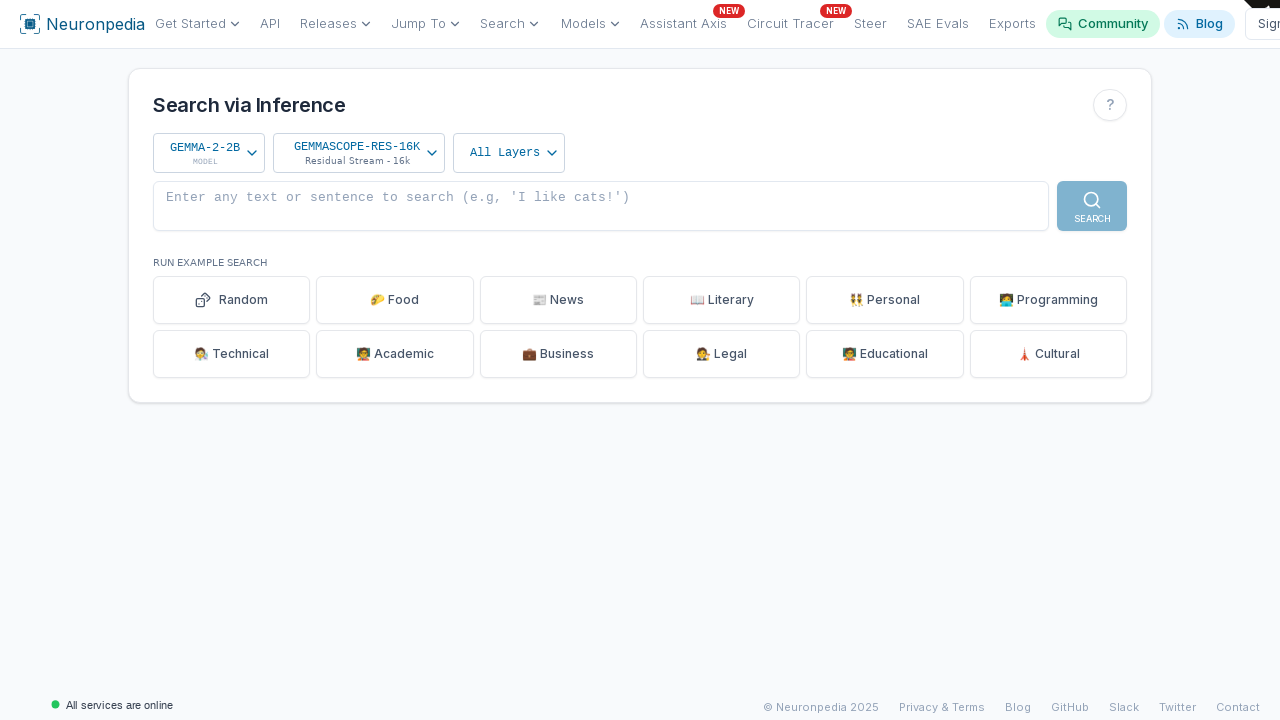

Clicked the Educational button at (885, 354) on internal:text="Educational"i
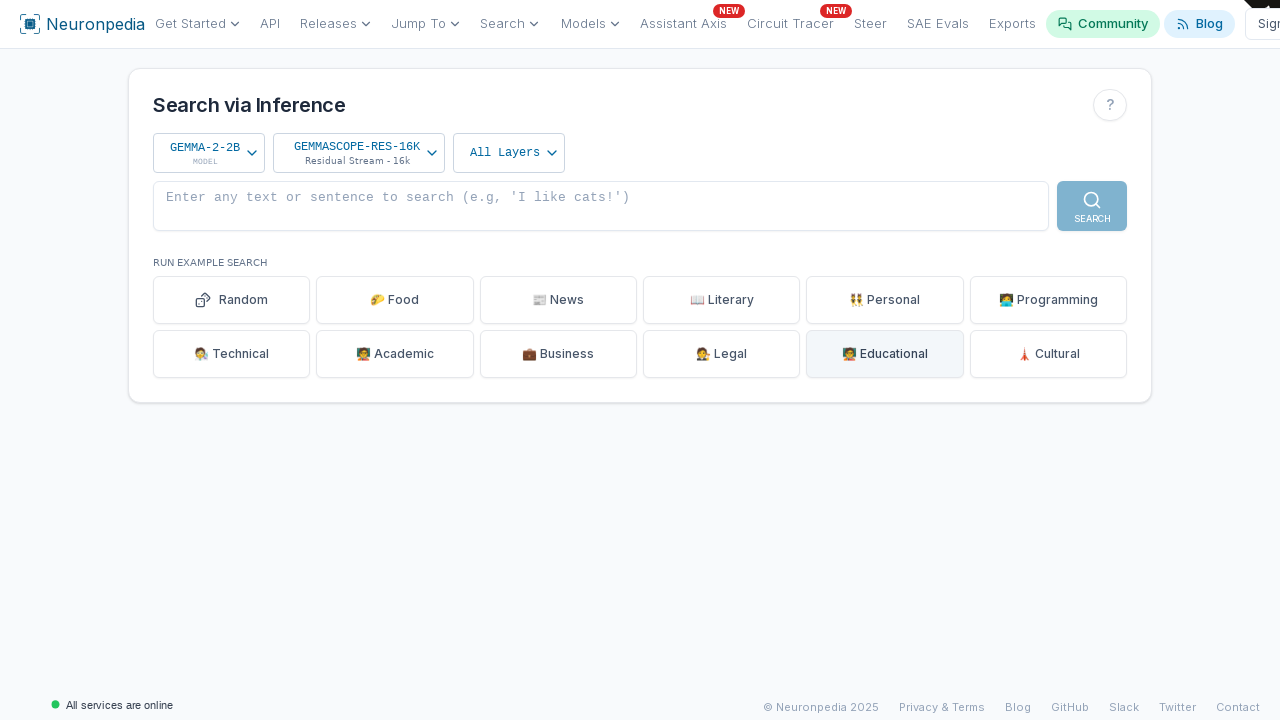

Navigation completed and page loaded
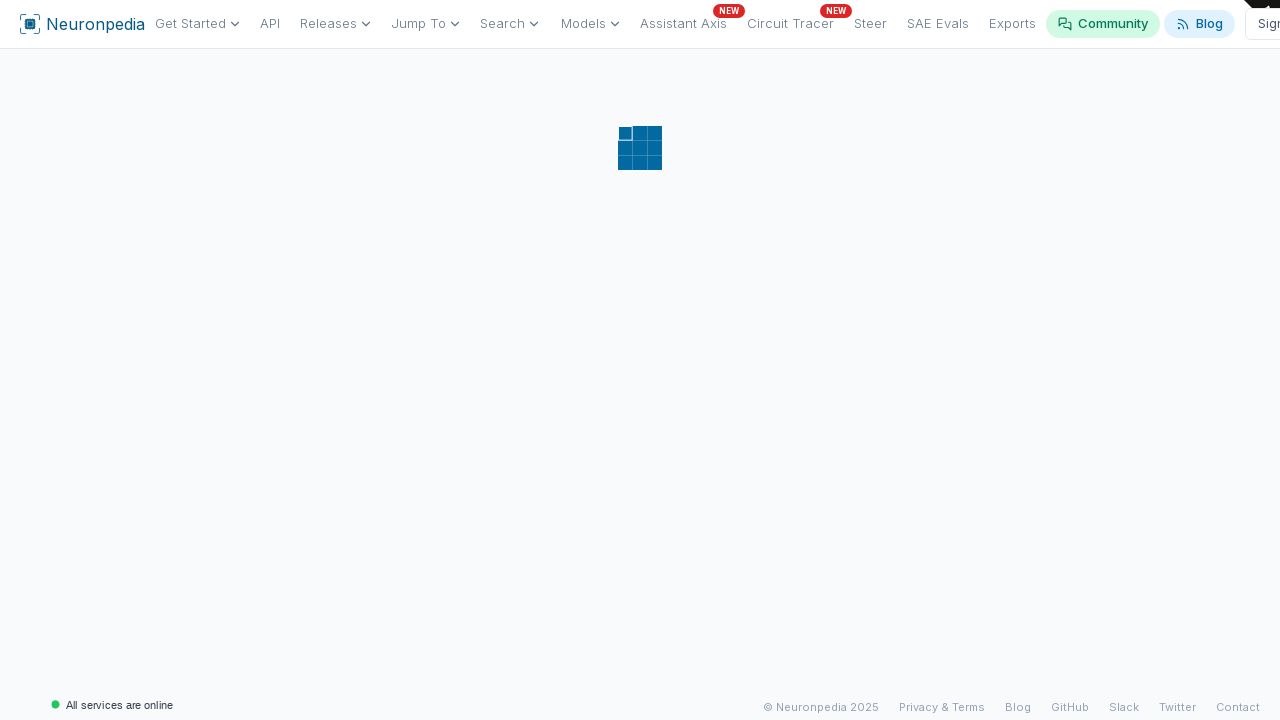

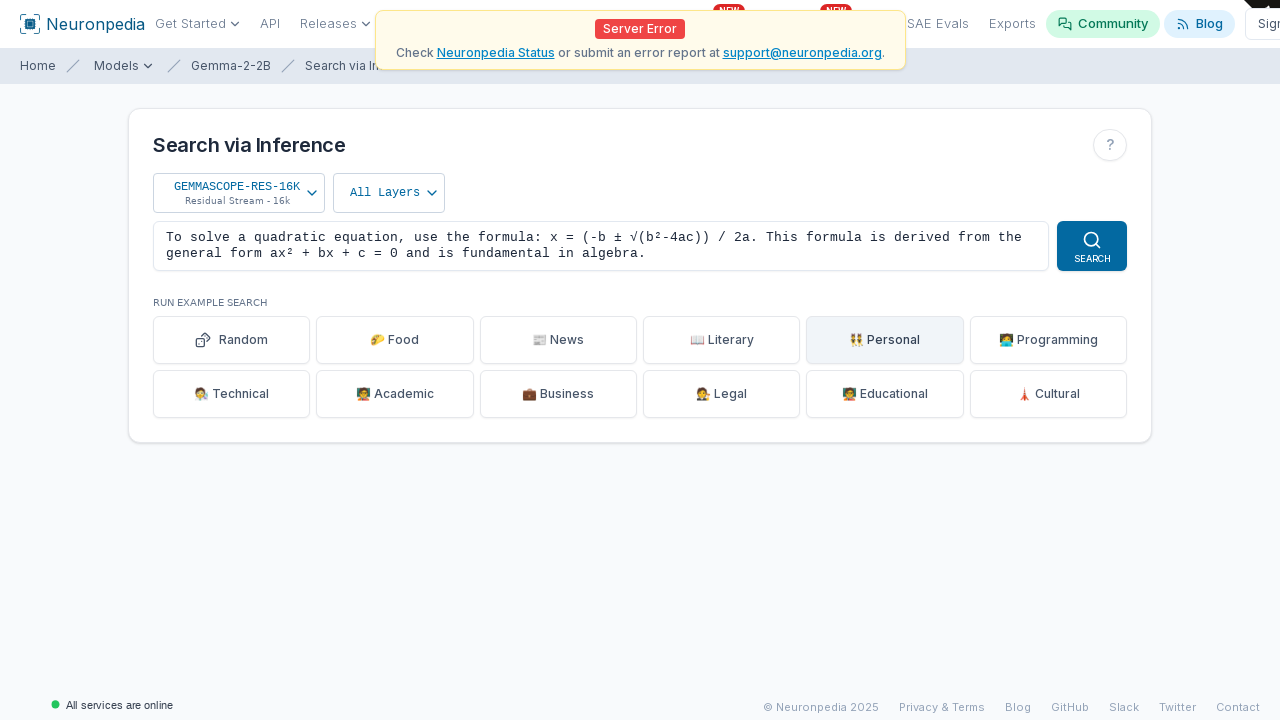